Tests passenger selection dropdown by clicking to open it, incrementing adult passenger count multiple times, and closing the dropdown

Starting URL: https://rahulshettyacademy.com/dropdownsPractise/

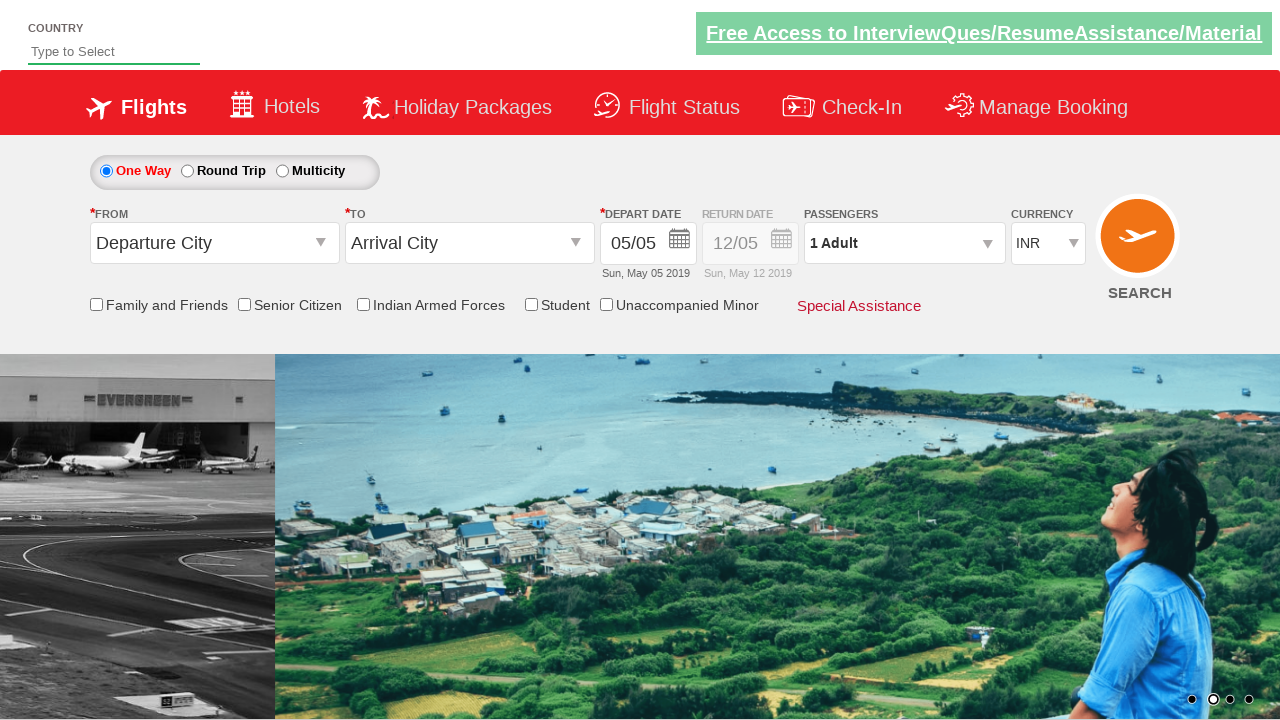

Clicked passenger dropdown to open it at (904, 243) on #divpaxinfo
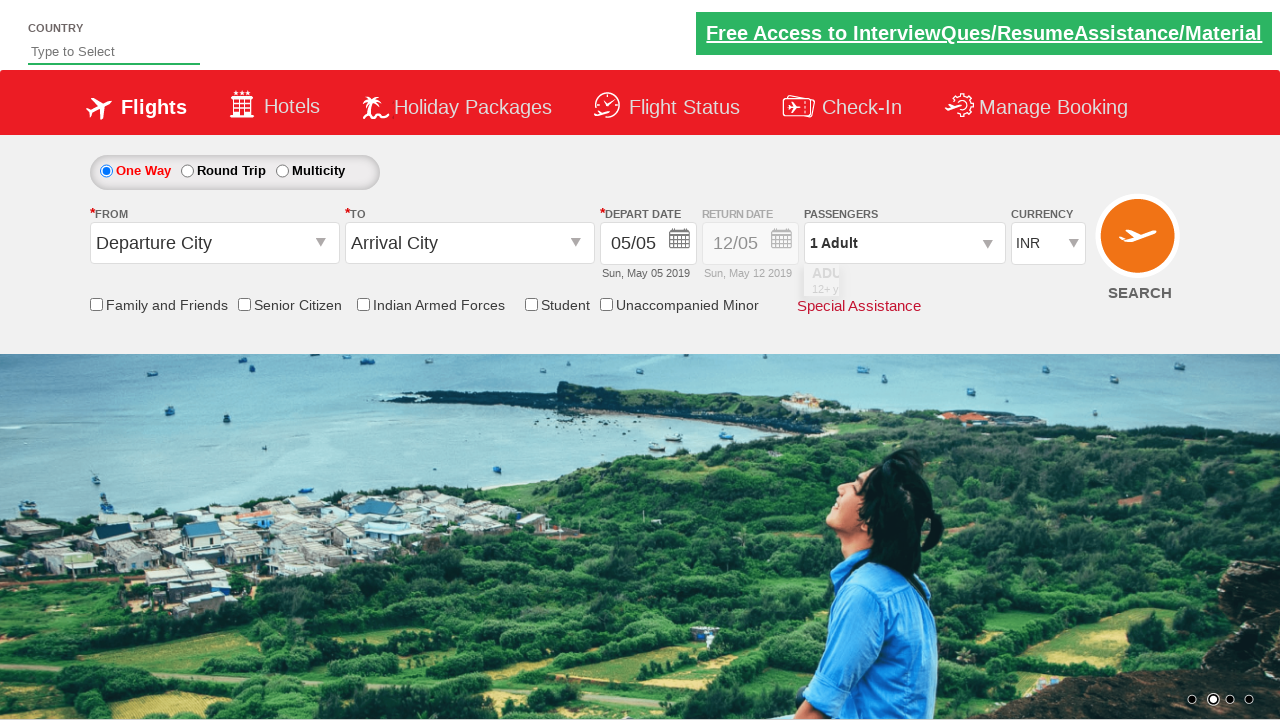

Waited for dropdown to be visible
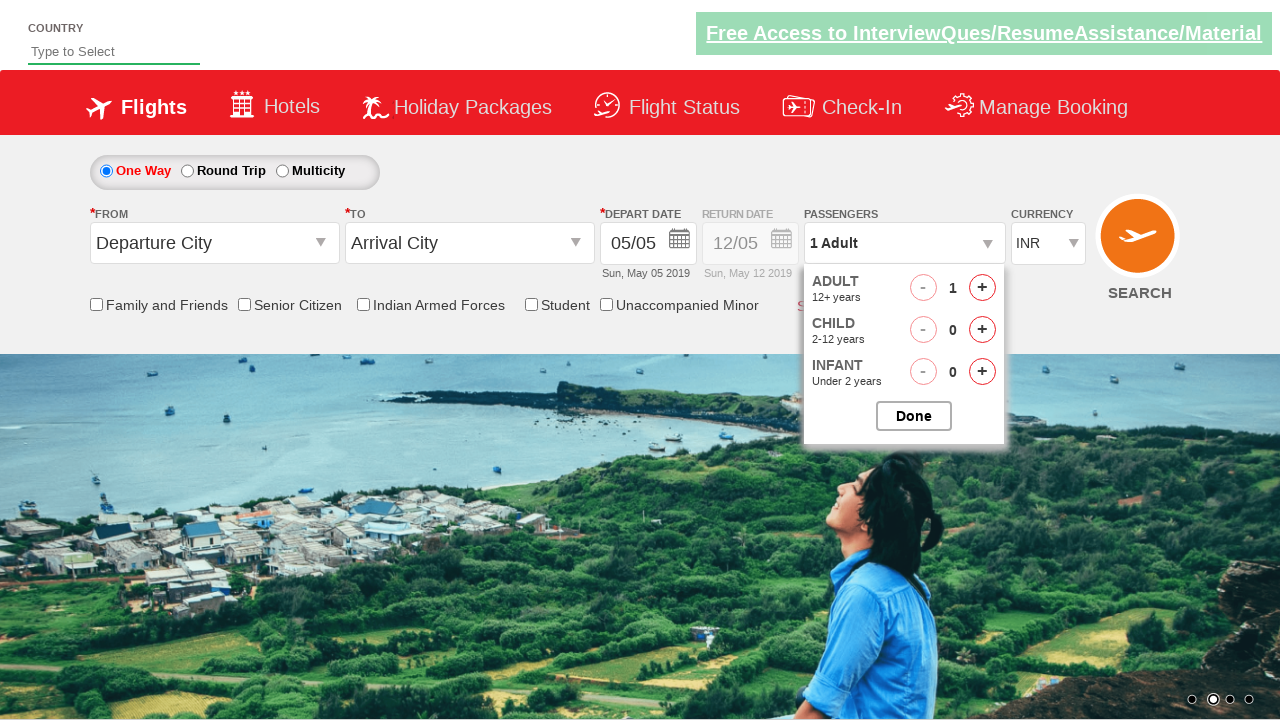

Retrieved initial passenger text
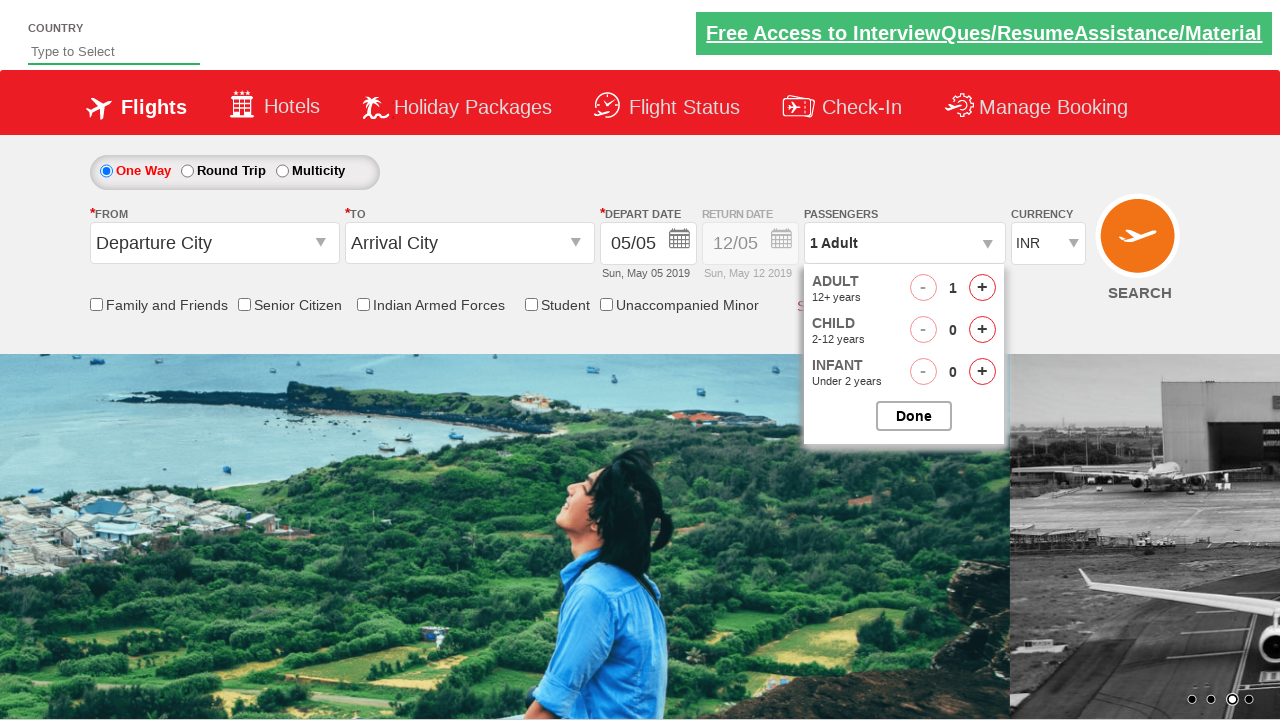

Clicked increment adult button (iteration 1 of 4) at (982, 288) on #hrefIncAdt
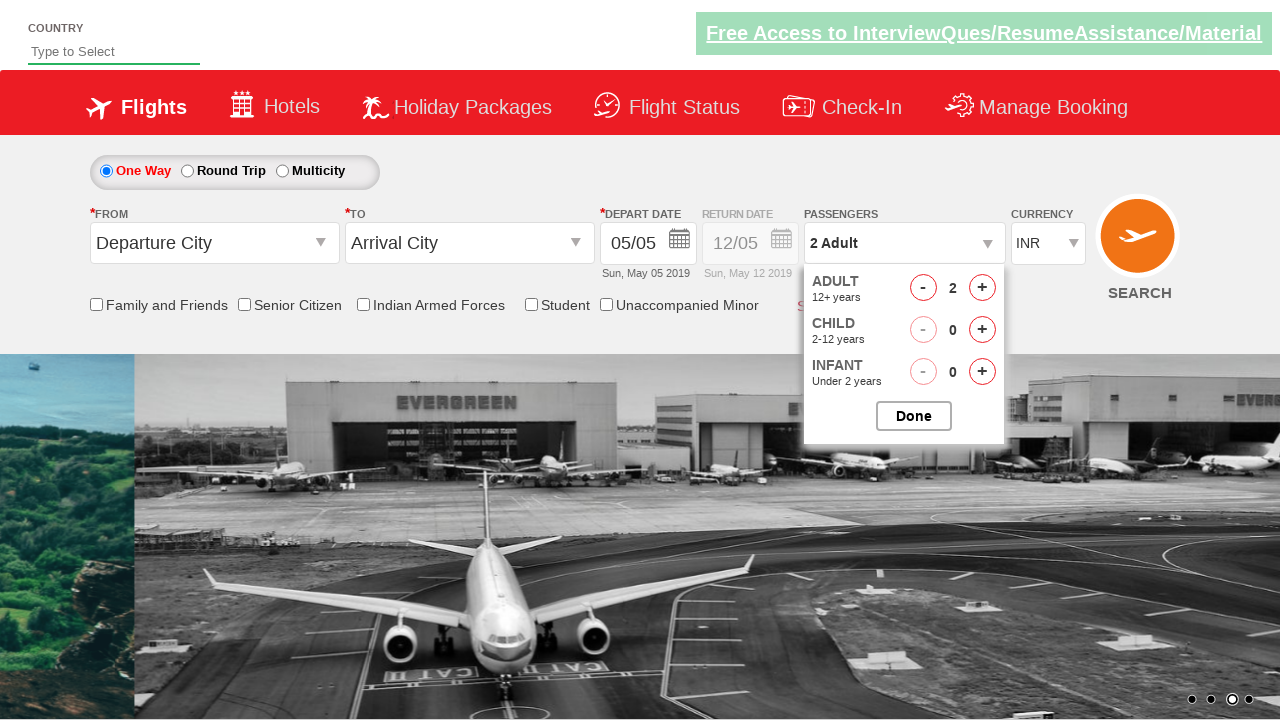

Clicked increment adult button (iteration 2 of 4) at (982, 288) on #hrefIncAdt
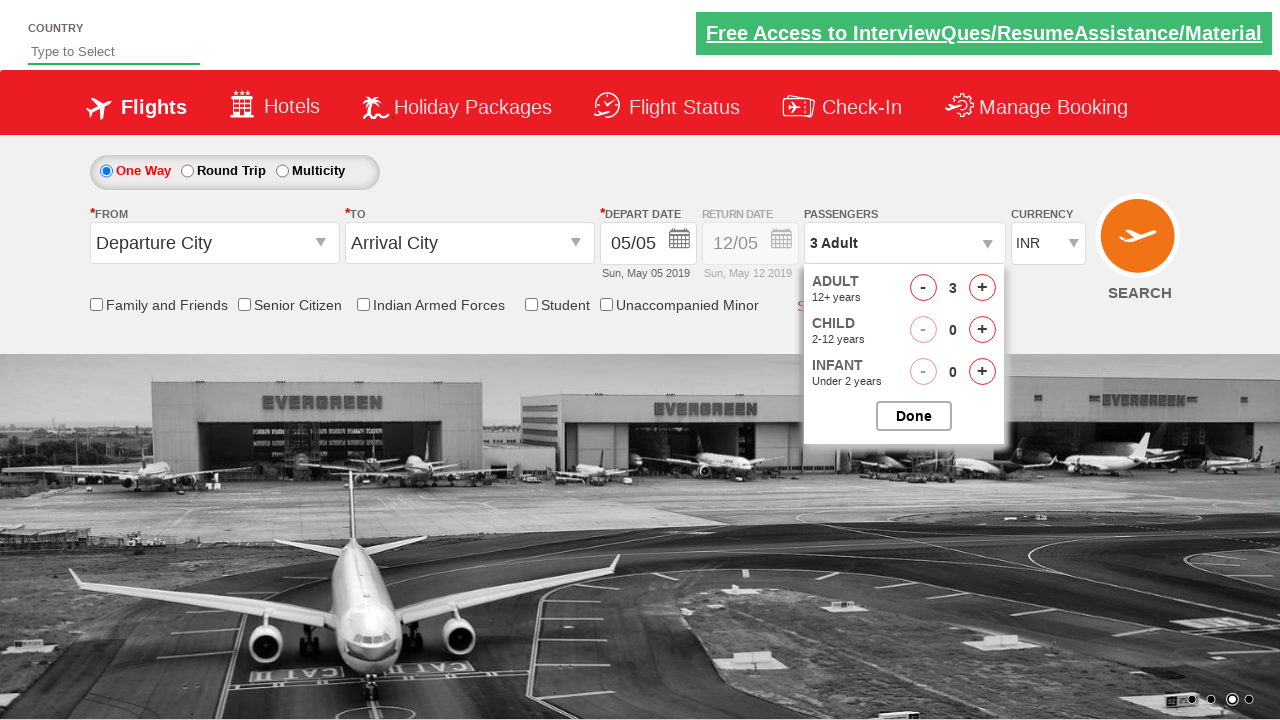

Clicked increment adult button (iteration 3 of 4) at (982, 288) on #hrefIncAdt
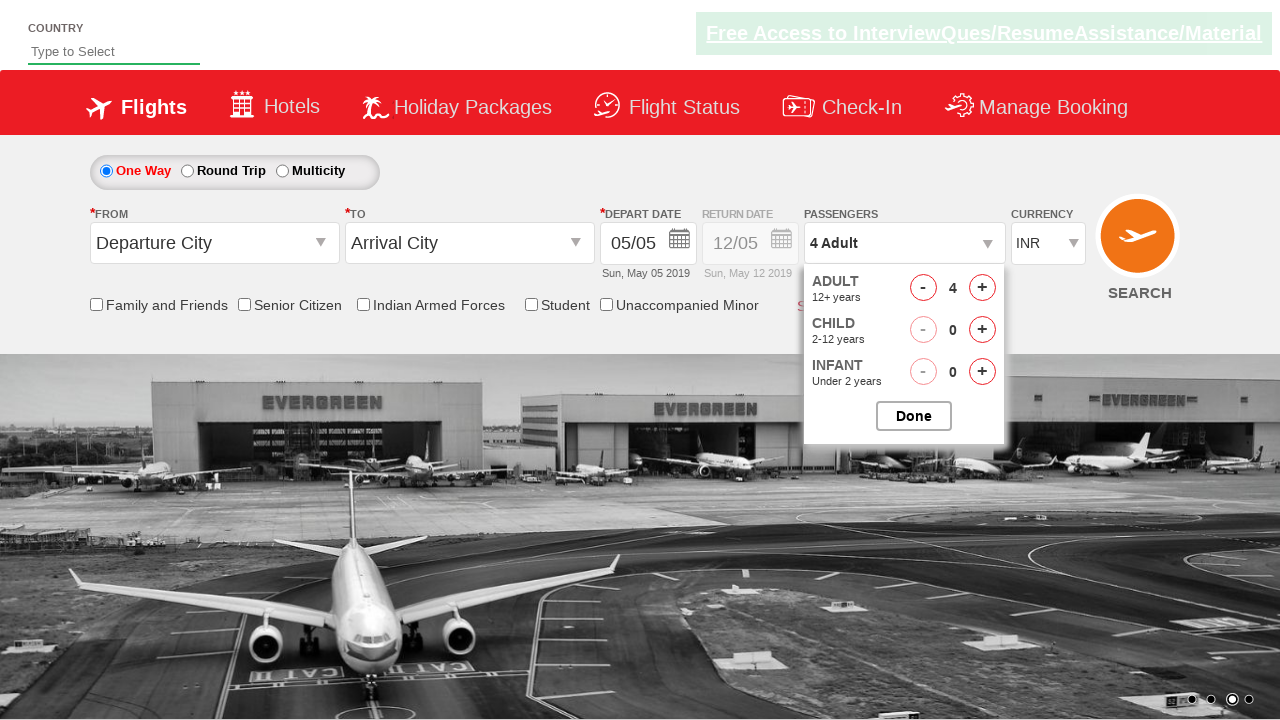

Clicked increment adult button (iteration 4 of 4) at (982, 288) on #hrefIncAdt
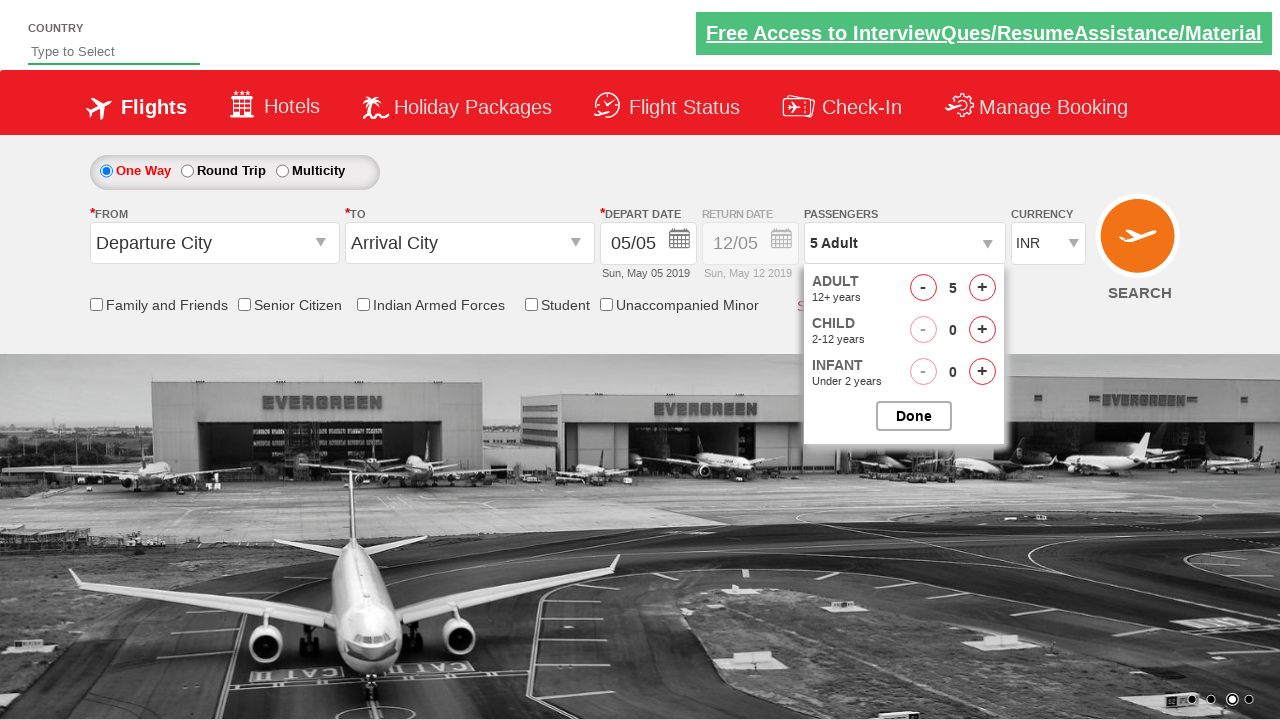

Retrieved updated passenger text
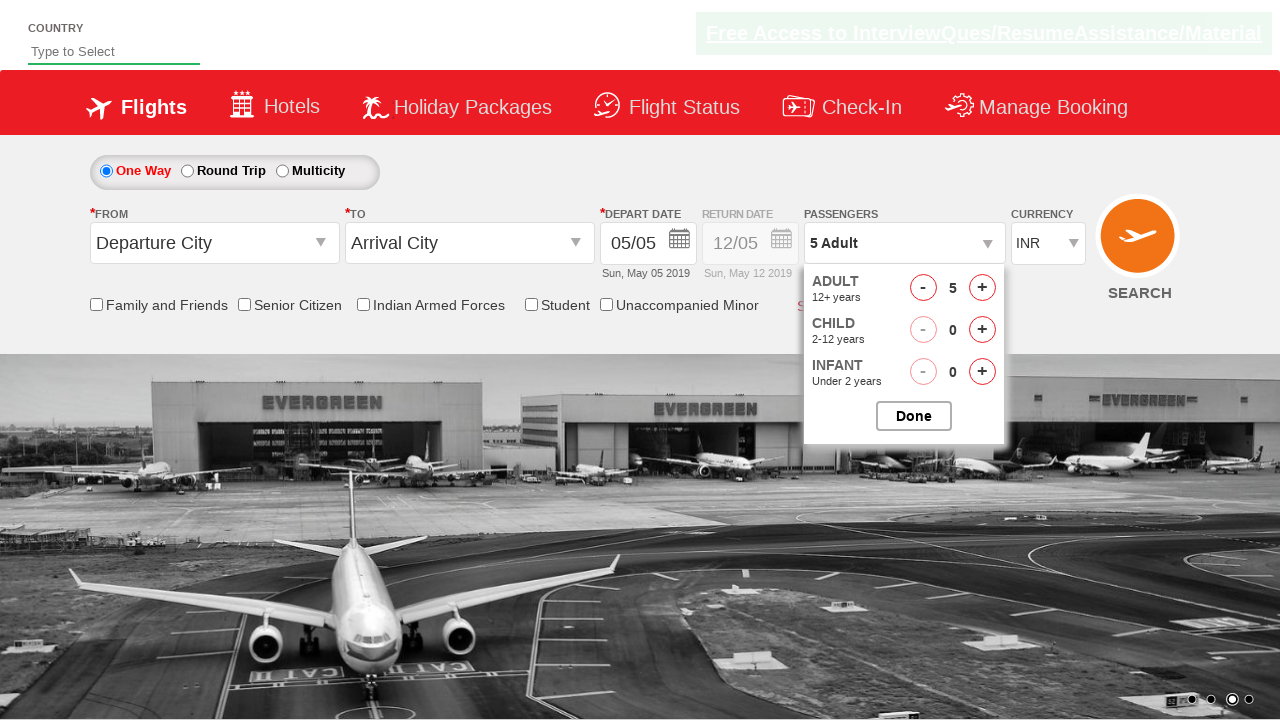

Clicked button to close passenger dropdown at (914, 416) on #btnclosepaxoption
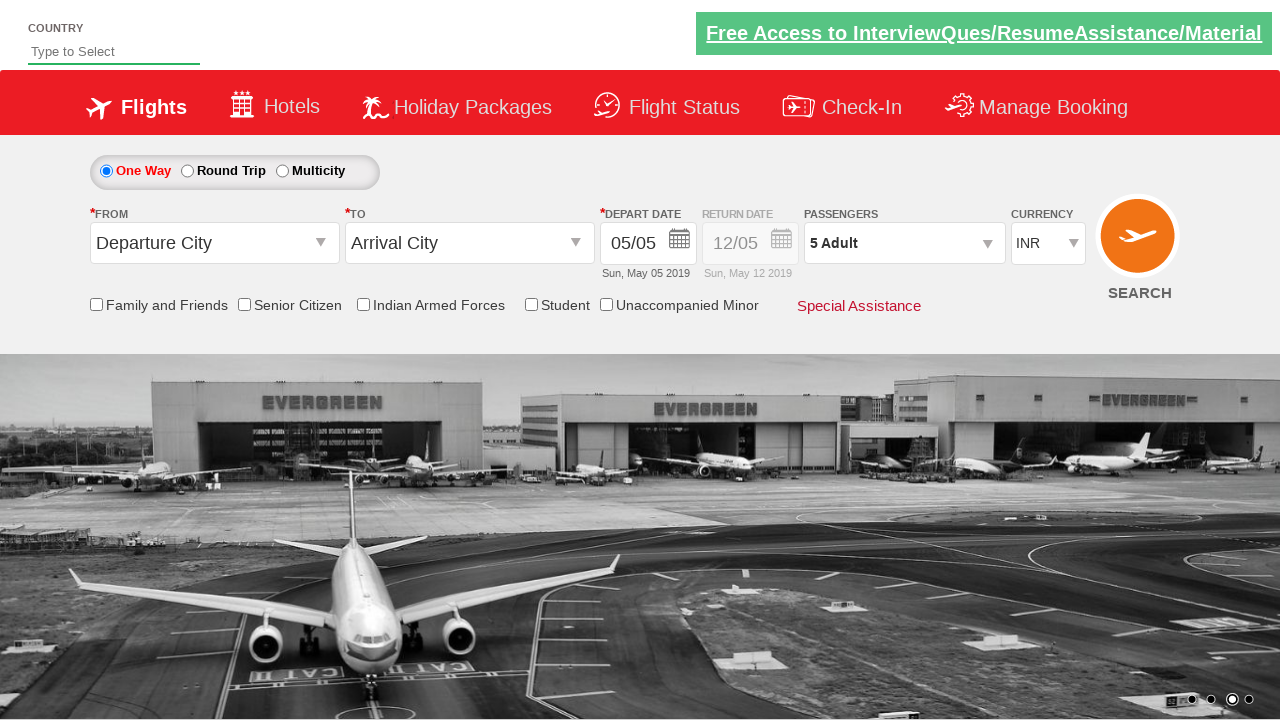

Waited after closing dropdown
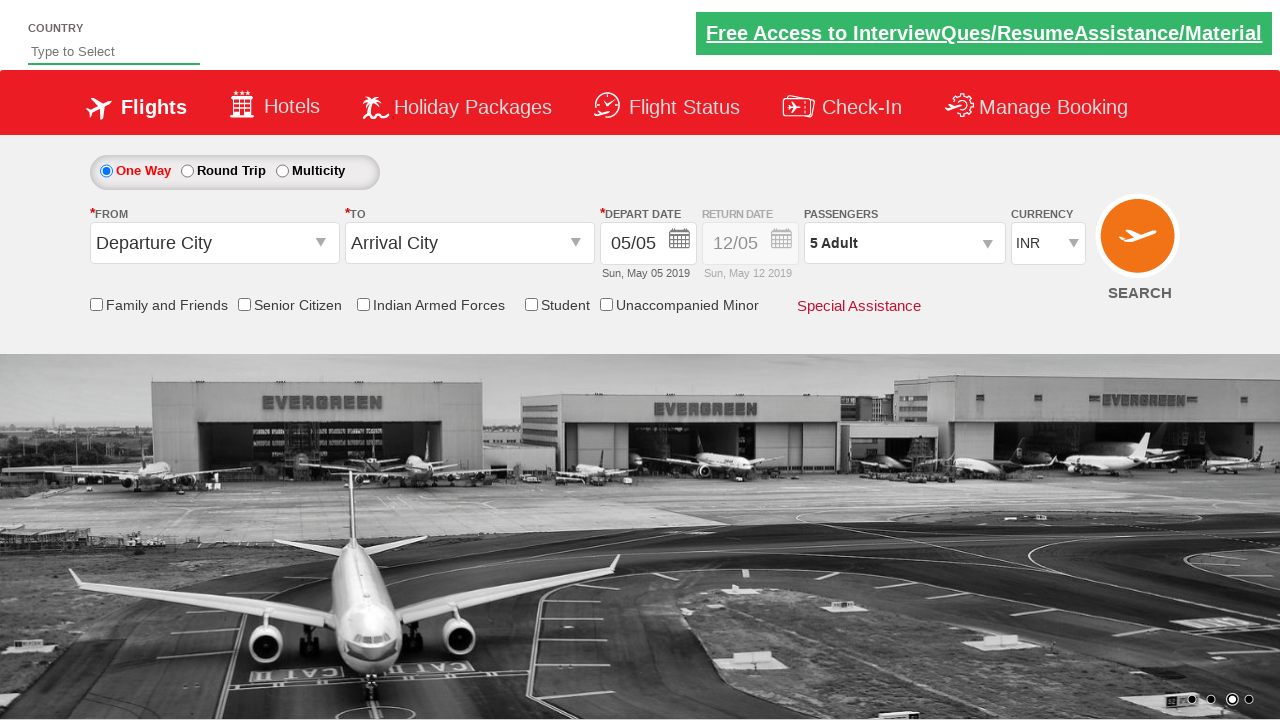

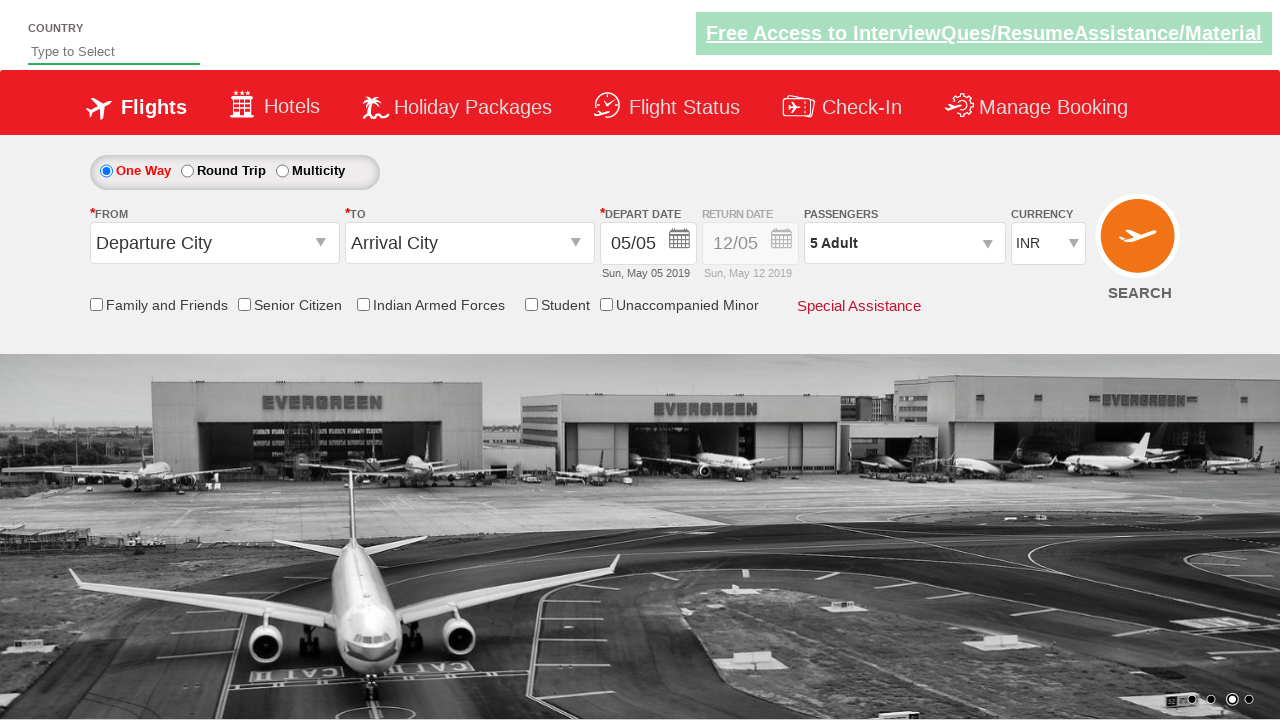